Demonstrates various XPath techniques including operators, conditions, and functions by interacting with form elements and clicking a Facebook link

Starting URL: https://www.hyrtutorials.com/p/add-padding-to-containers.html#

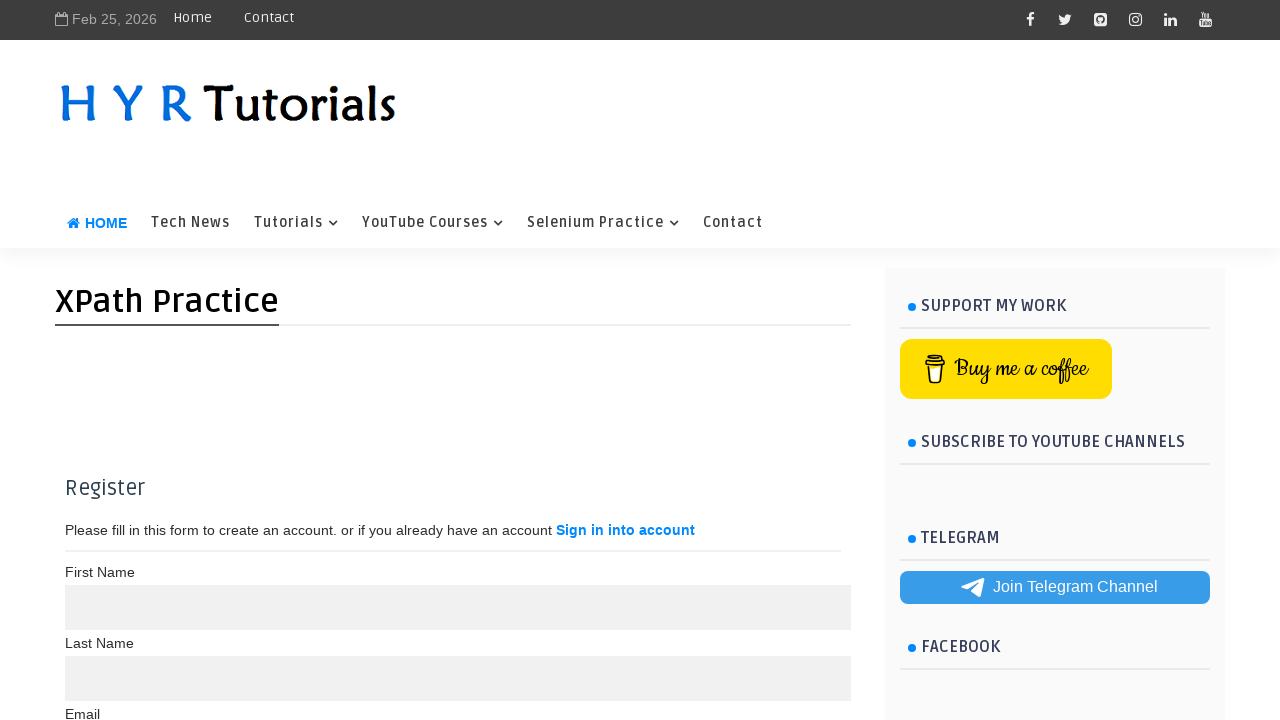

Clicked Facebook link using contains() XPath function to match title attribute containing 'book' at (1030, 20) on xpath=//a[contains(@title,'book')]
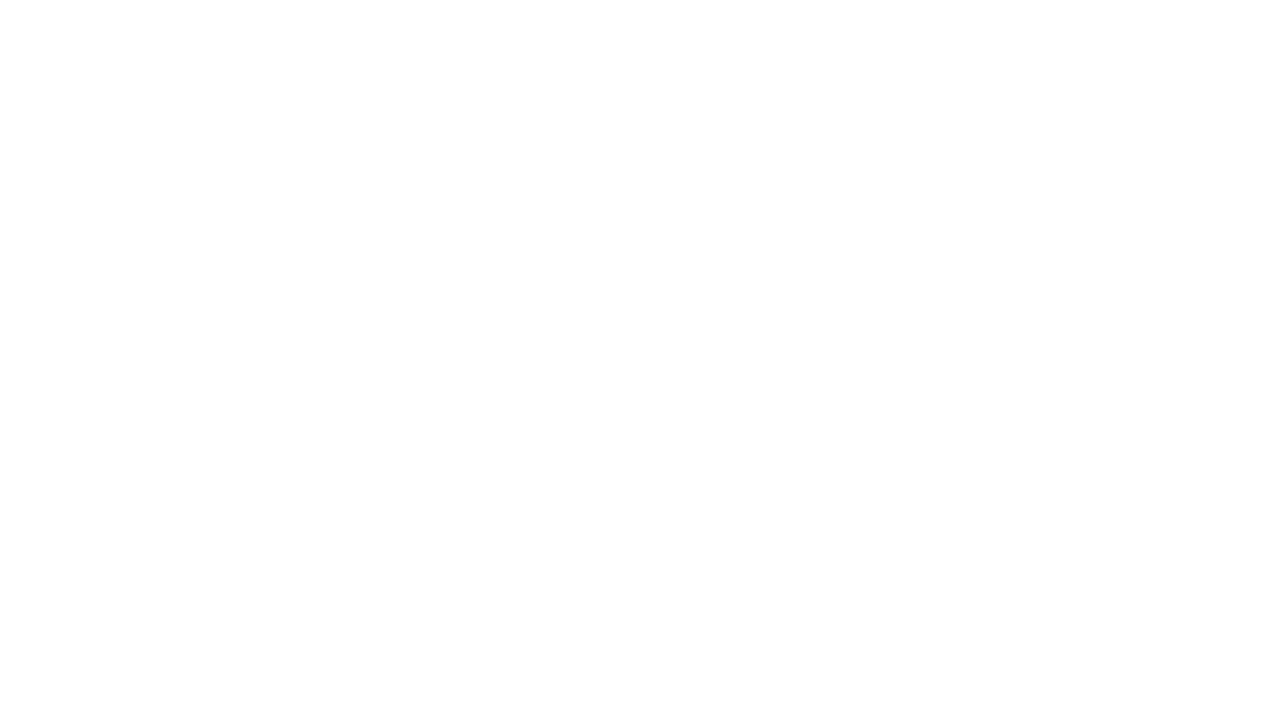

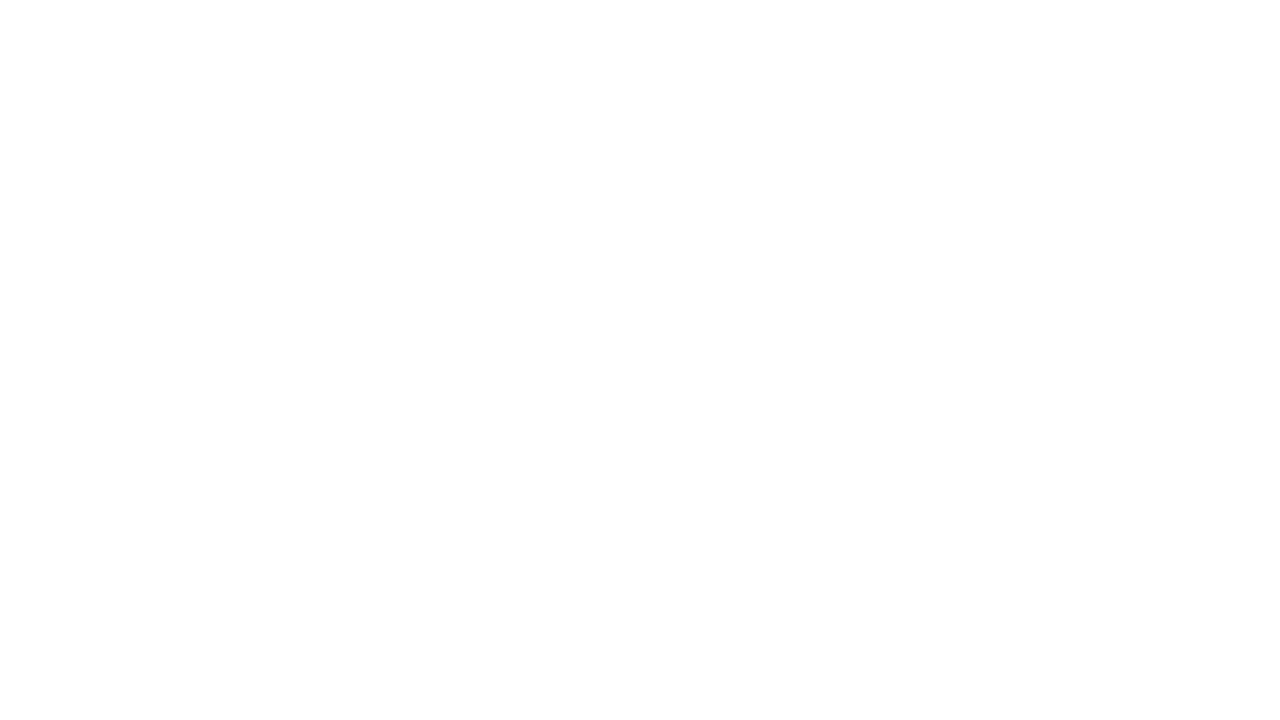